Tests keyboard interactions by copying text from one textarea and pasting it into another using keyboard shortcuts

Starting URL: https://text-compare.com/

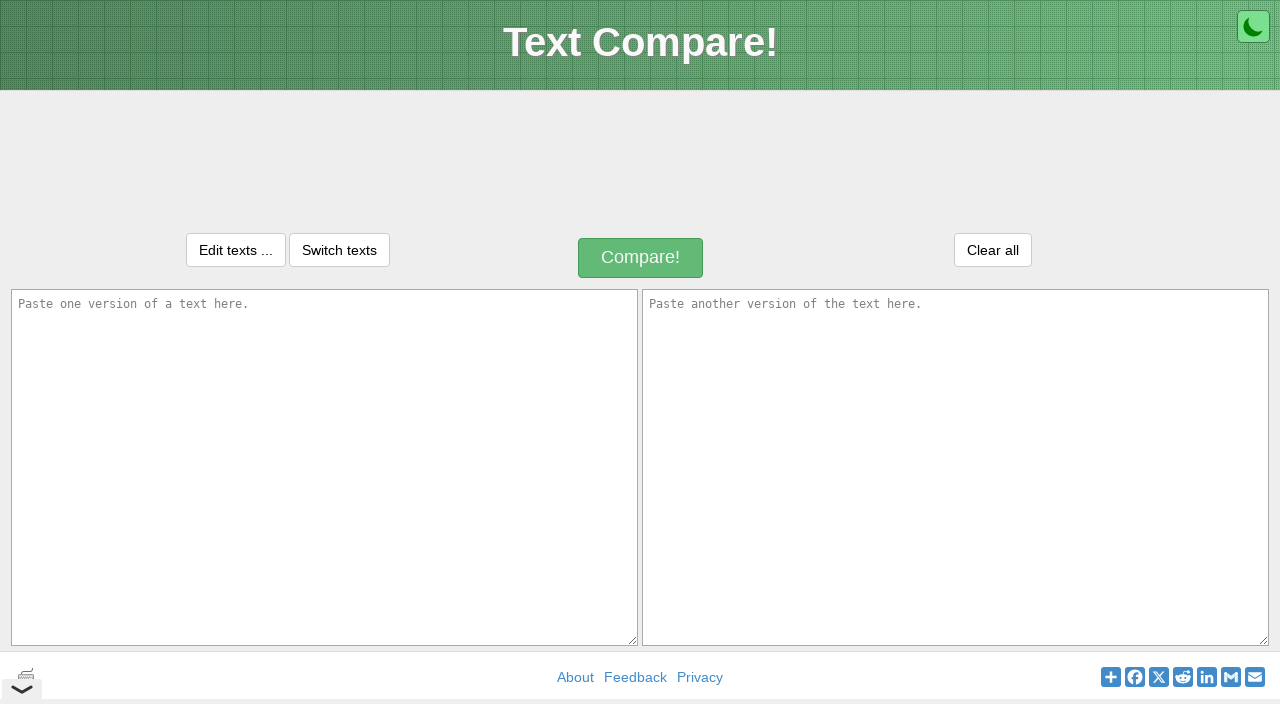

Entered text 'Copy this and paste it' in first textarea on textarea[name='text1']
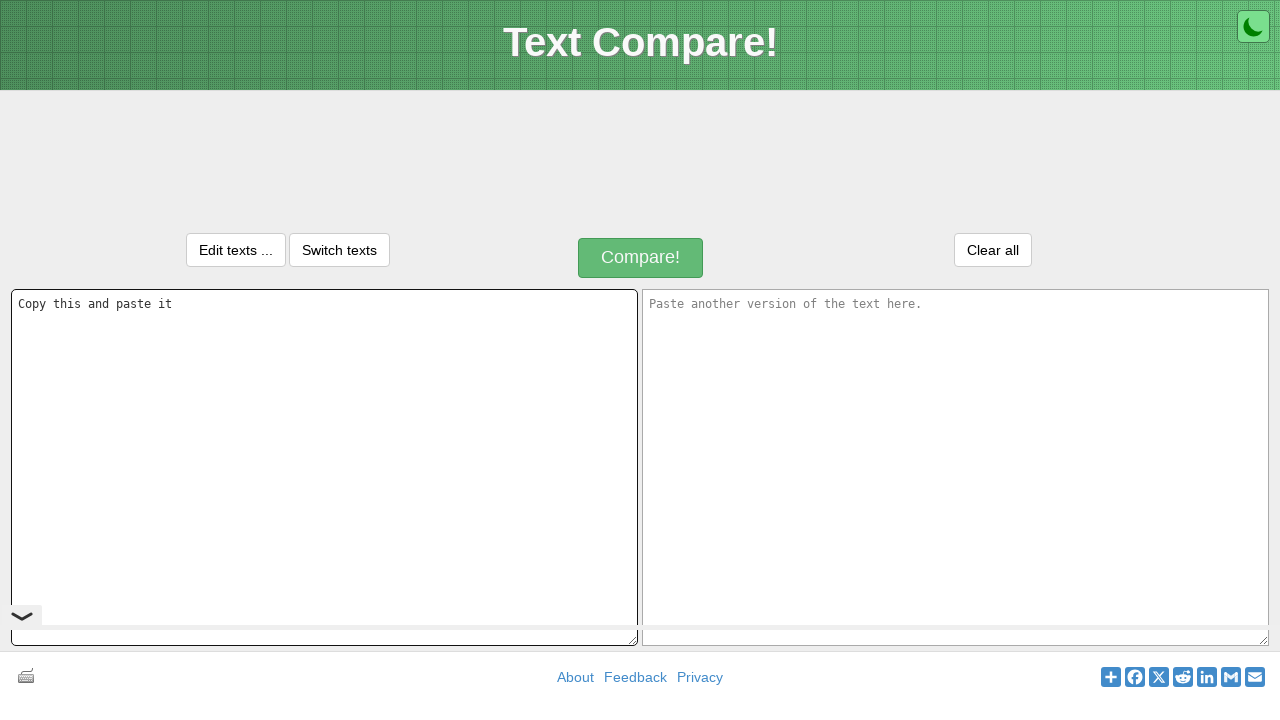

Selected all text in first textarea using Ctrl+A
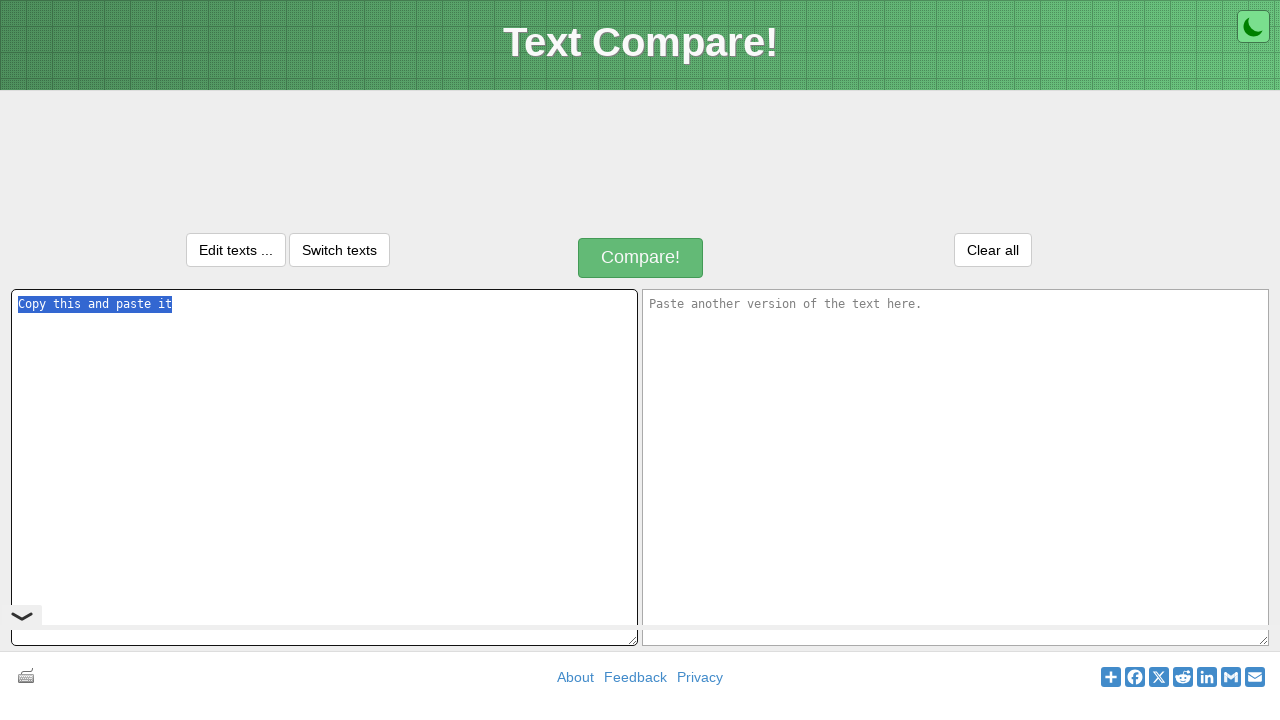

Copied selected text using Ctrl+C
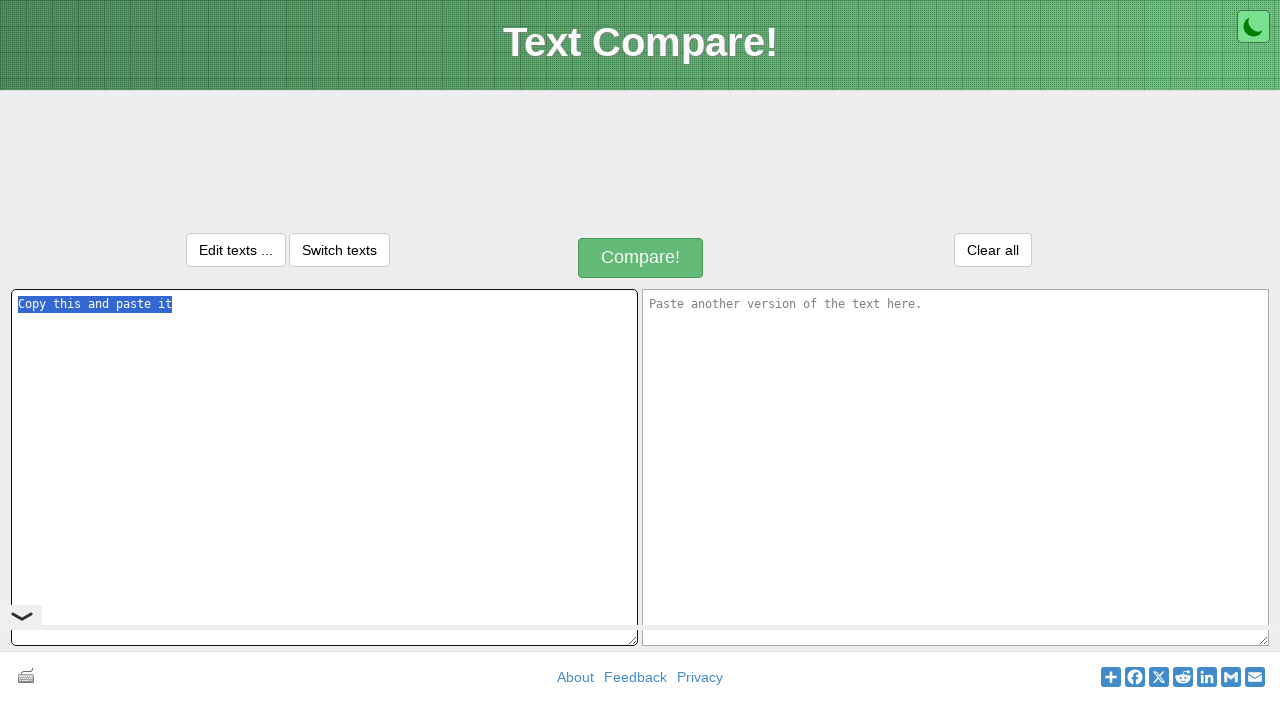

Moved to next textarea field using Tab
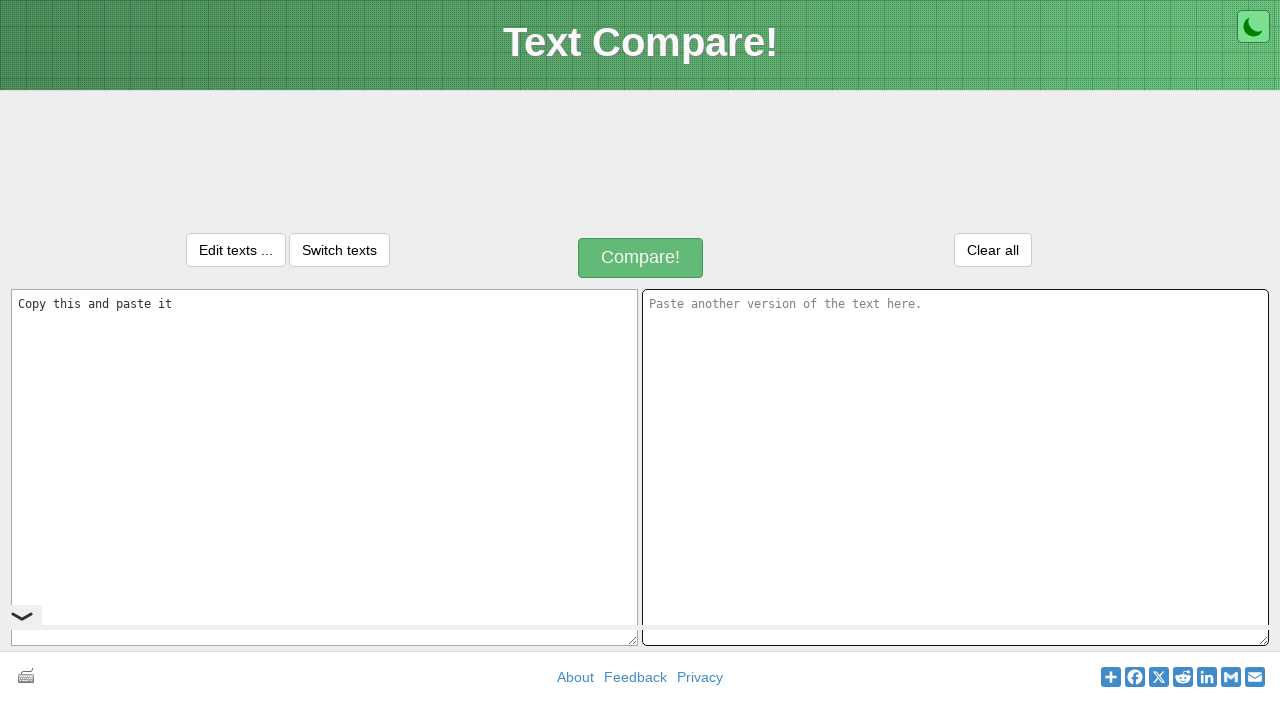

Pasted copied text into second textarea using Ctrl+V
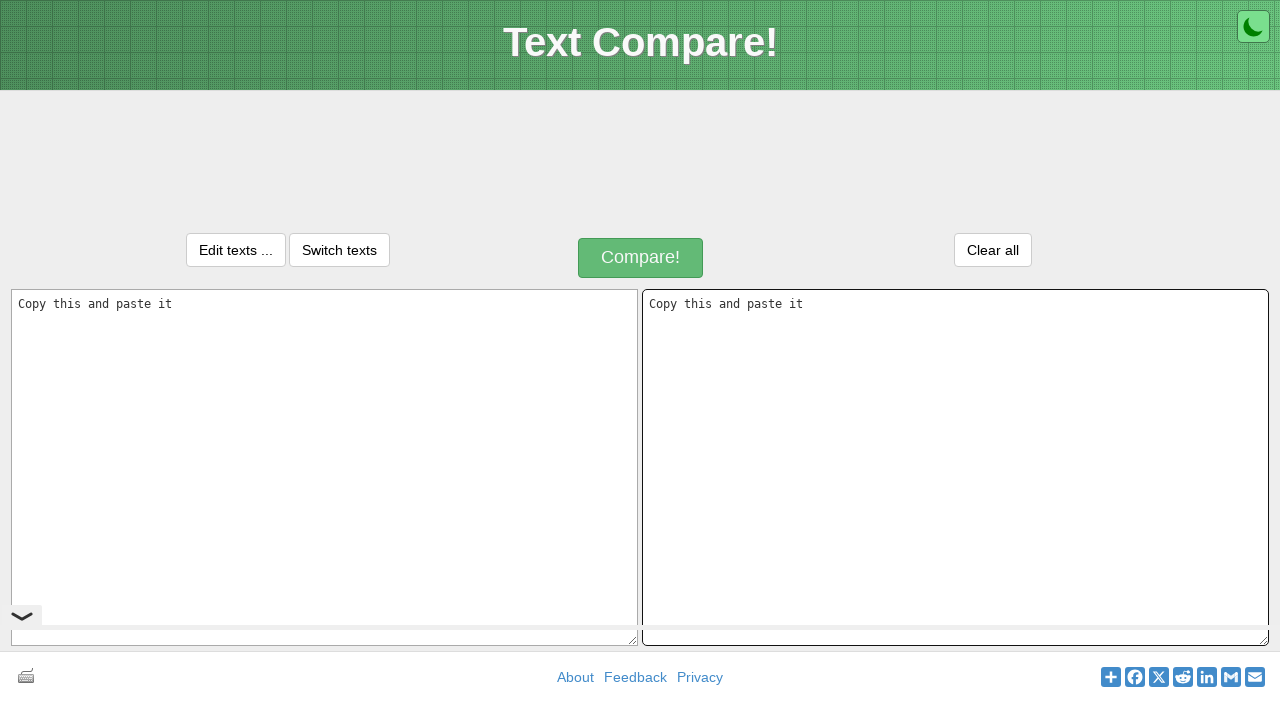

Selected all text in second textarea using Ctrl+Shift+A
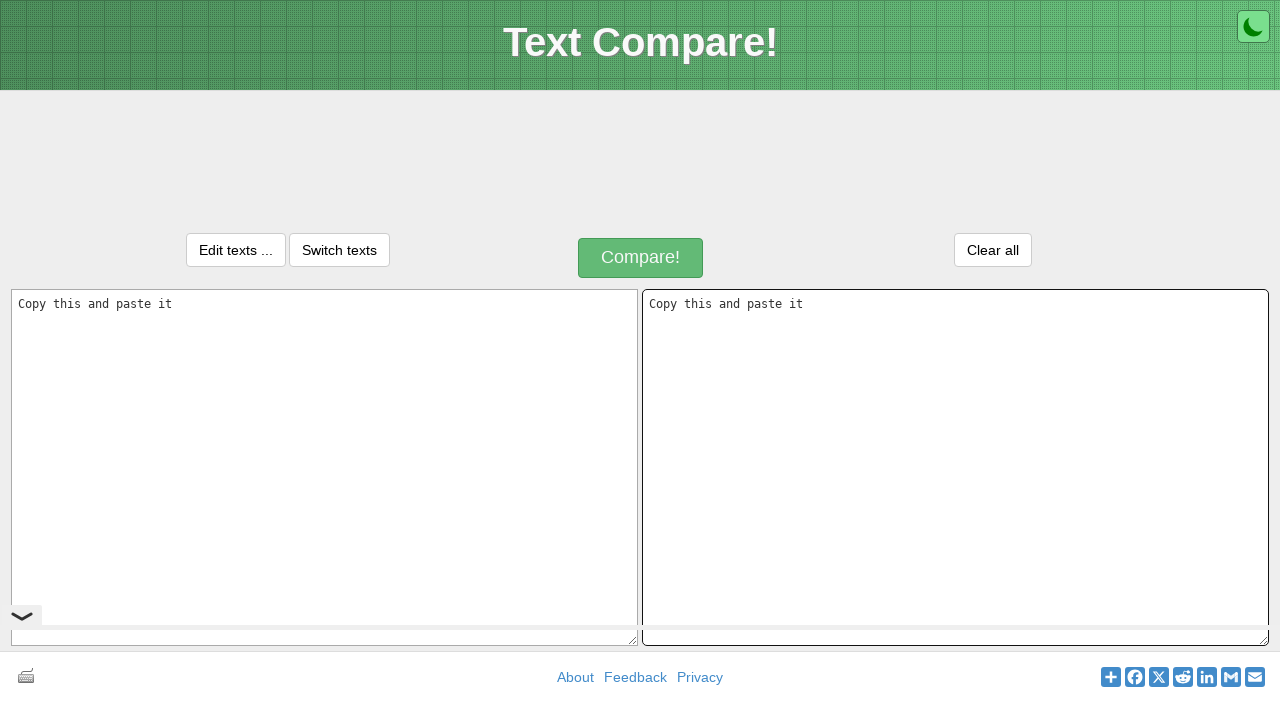

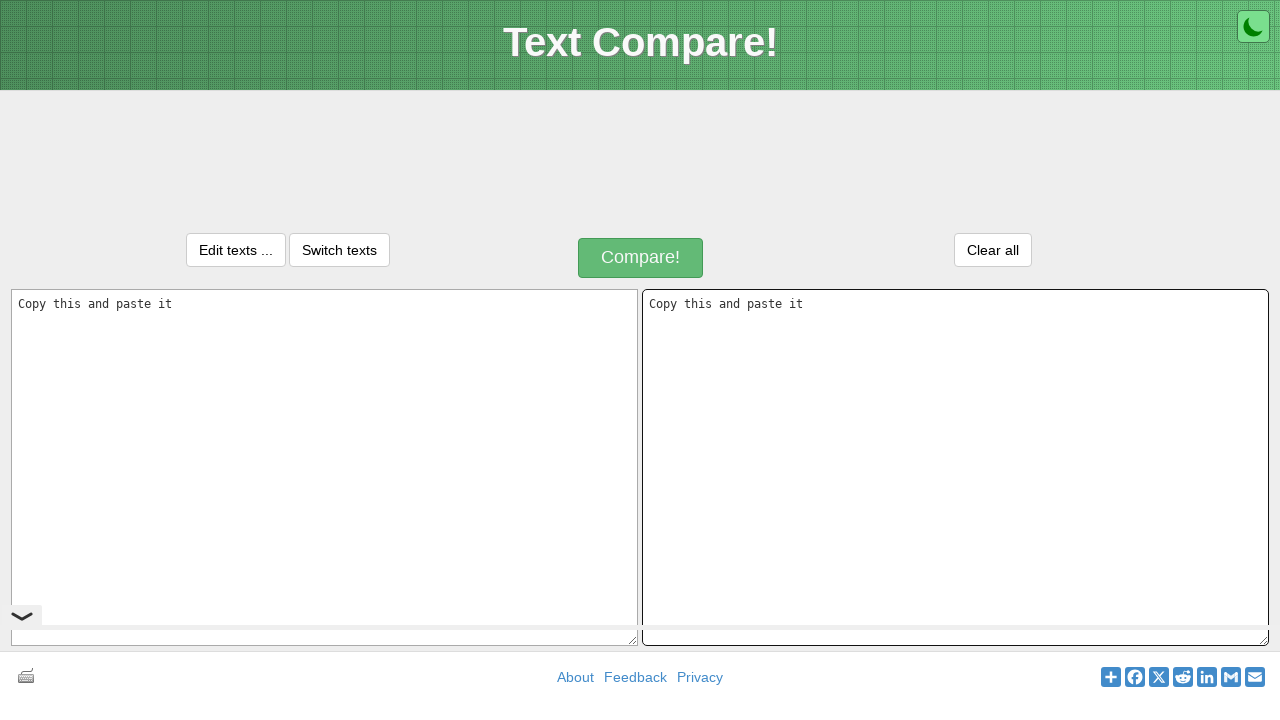